Tests checkbox functionality by checking and unchecking an automation checkbox, verifying its state changes

Starting URL: https://artoftesting.com/samplesiteforselenium

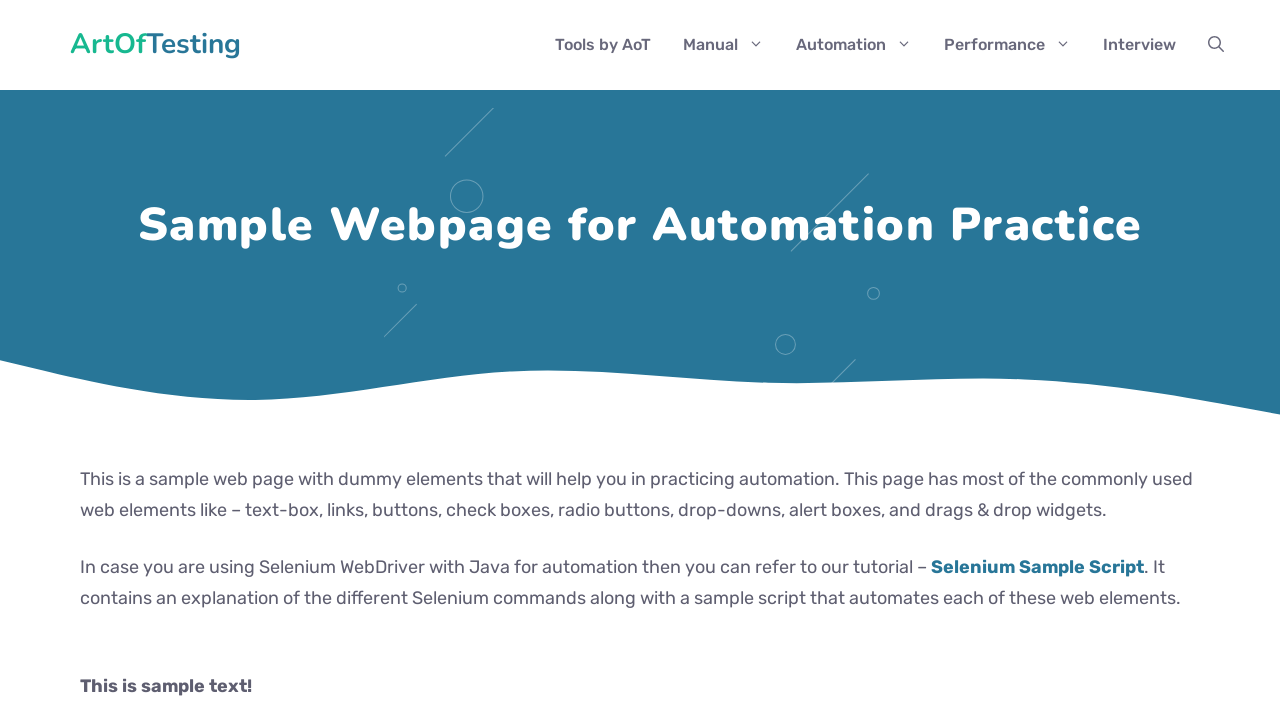

Checked the Automation checkbox at (86, 360) on input[value='Automation']
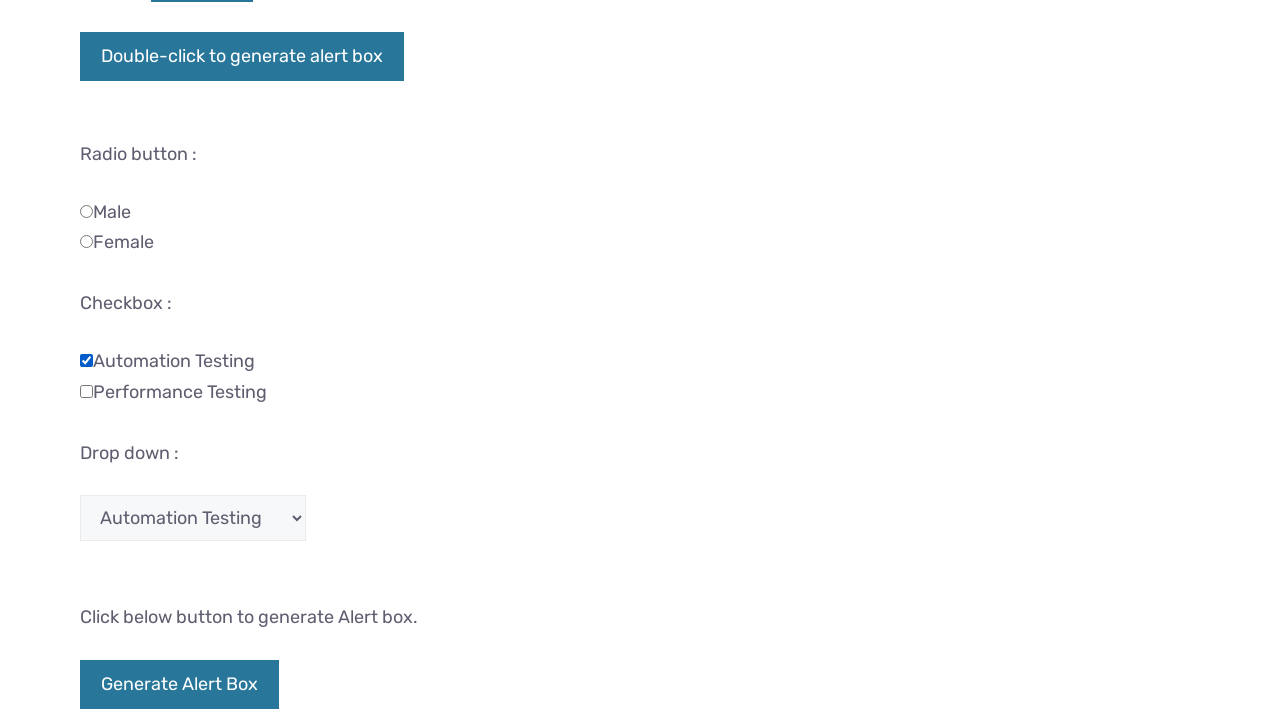

Verified Automation checkbox is checked
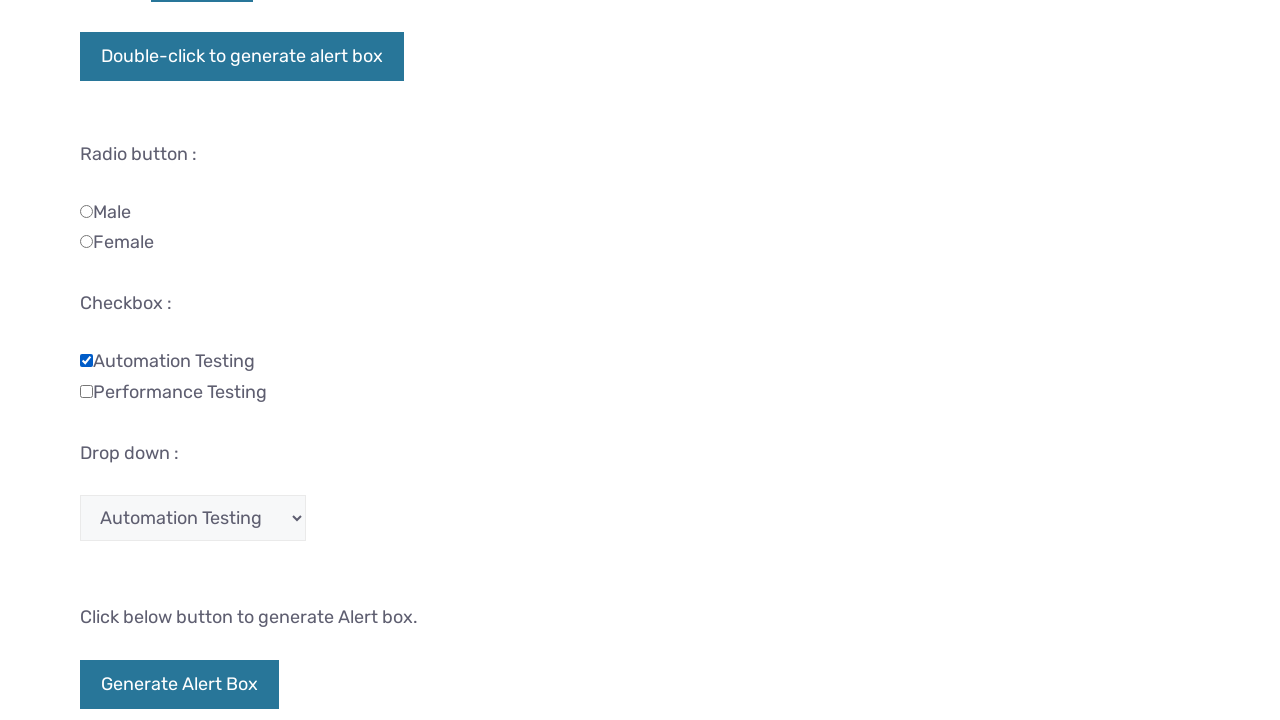

Unchecked the Automation checkbox at (86, 360) on input[value='Automation']
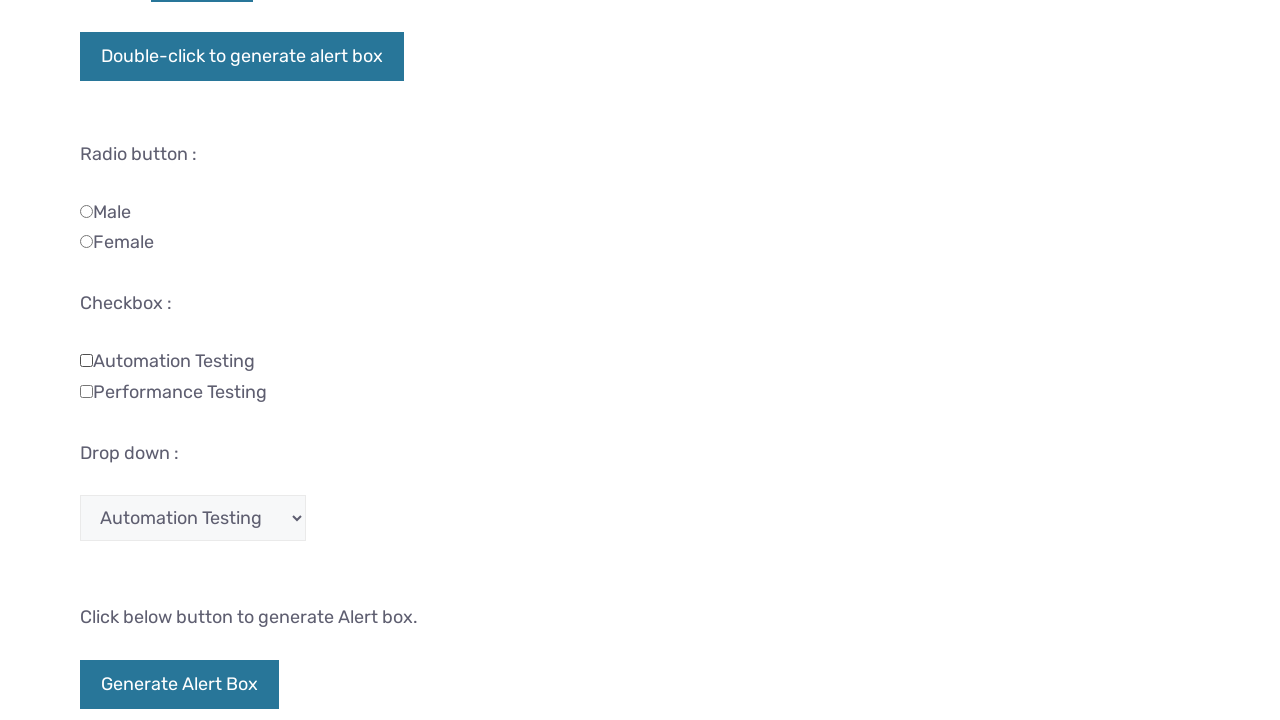

Verified Automation checkbox is unchecked
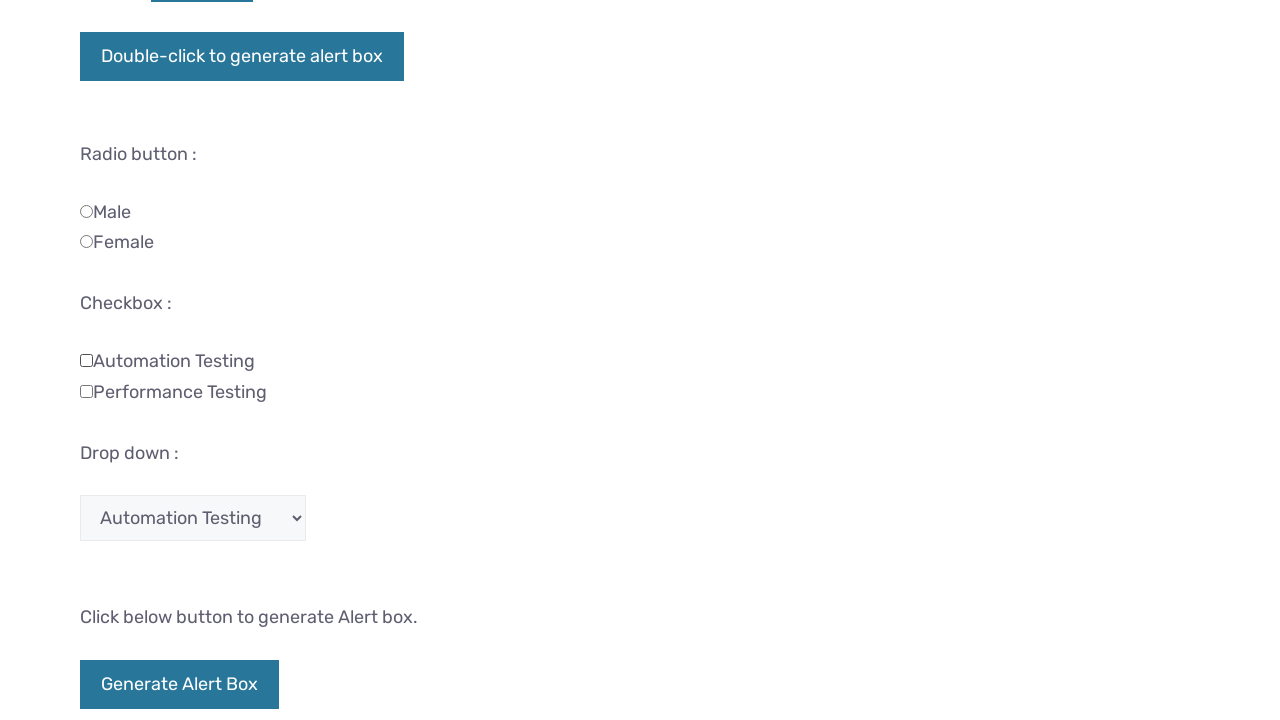

Verified Automation checkbox is visible
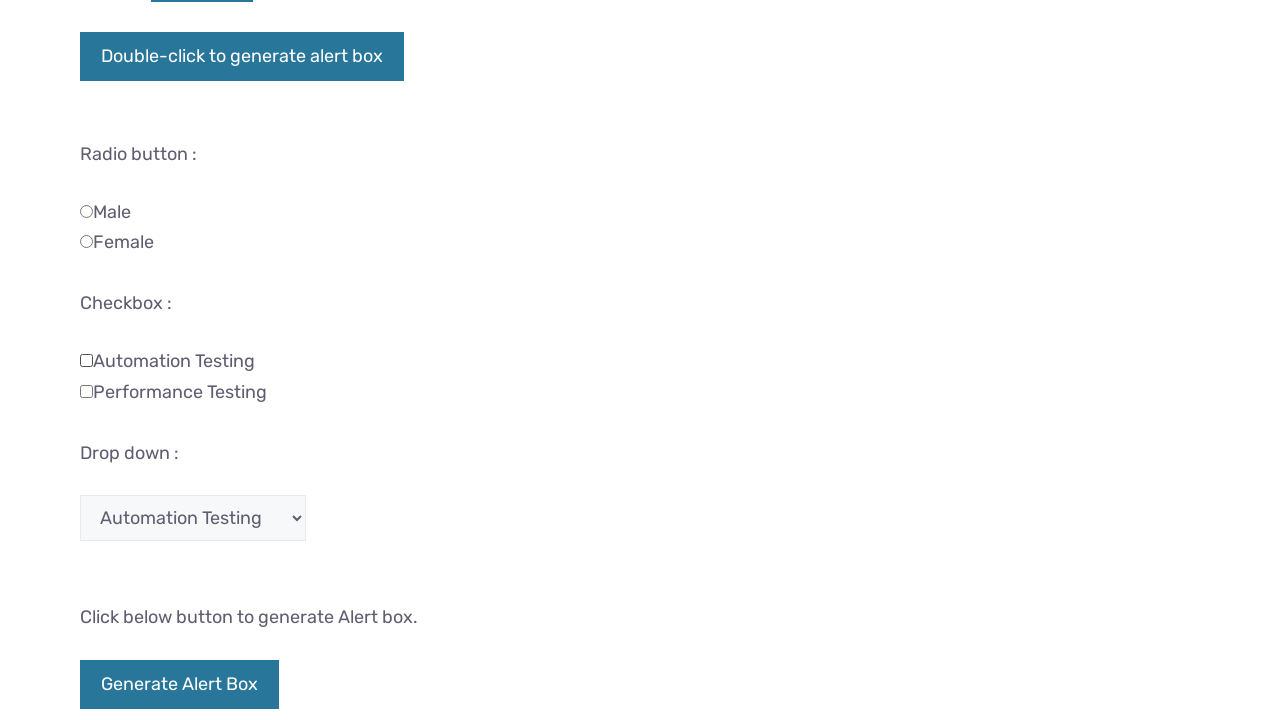

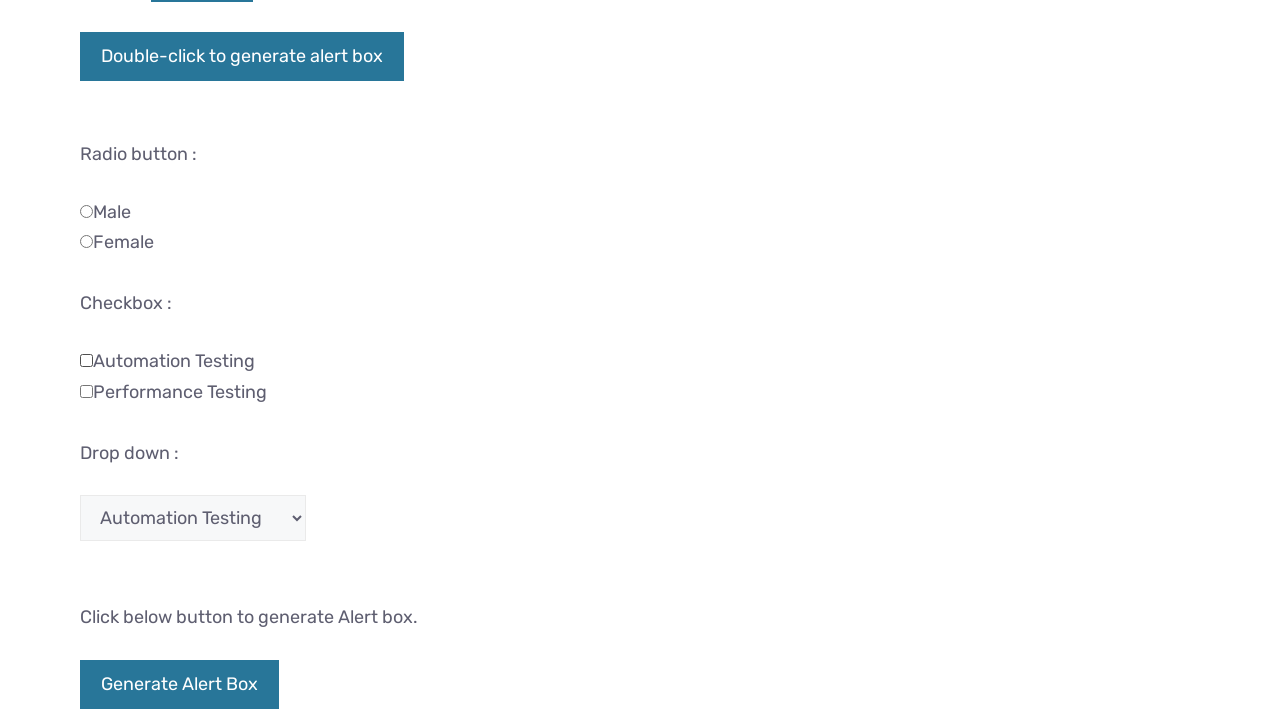